Tests browser window and tab management by opening a new tab, navigating to a URL, closing it, then opening a new window, navigating to a URL, closing it, and returning to the original window each time.

Starting URL: https://www.tutorialspoint.com/selenium/practice/frames.php

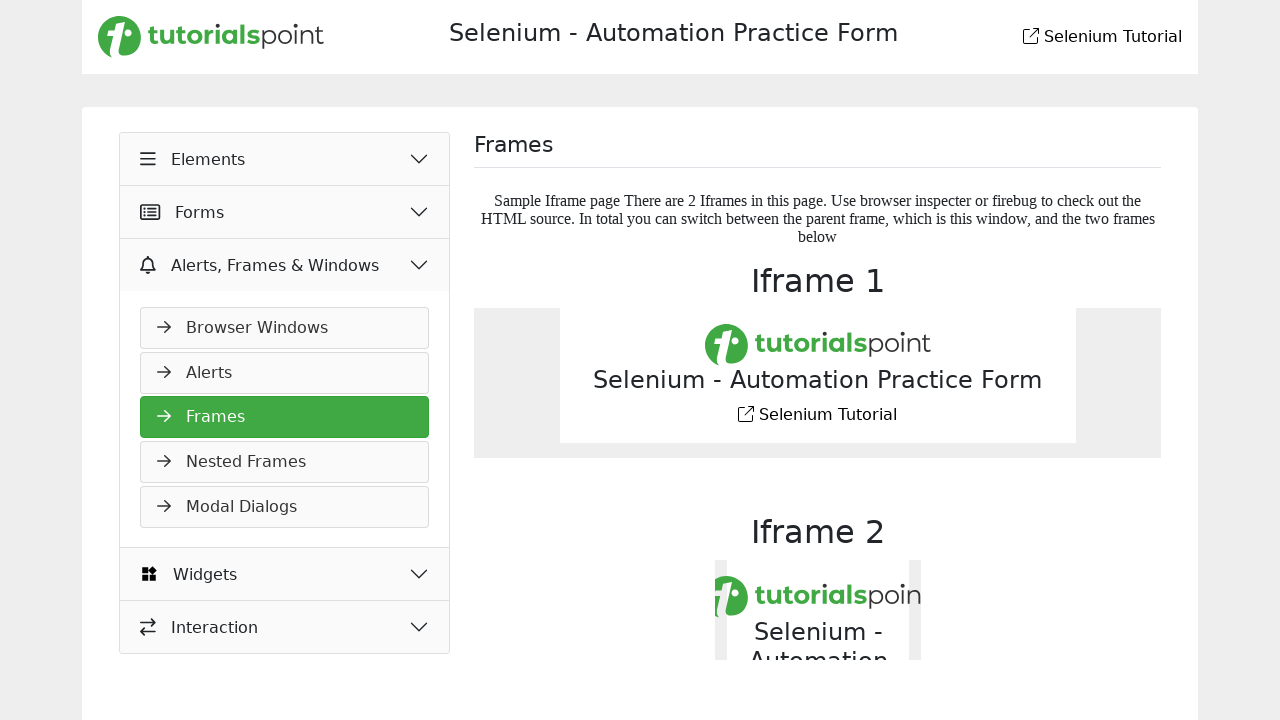

Stored reference to original page
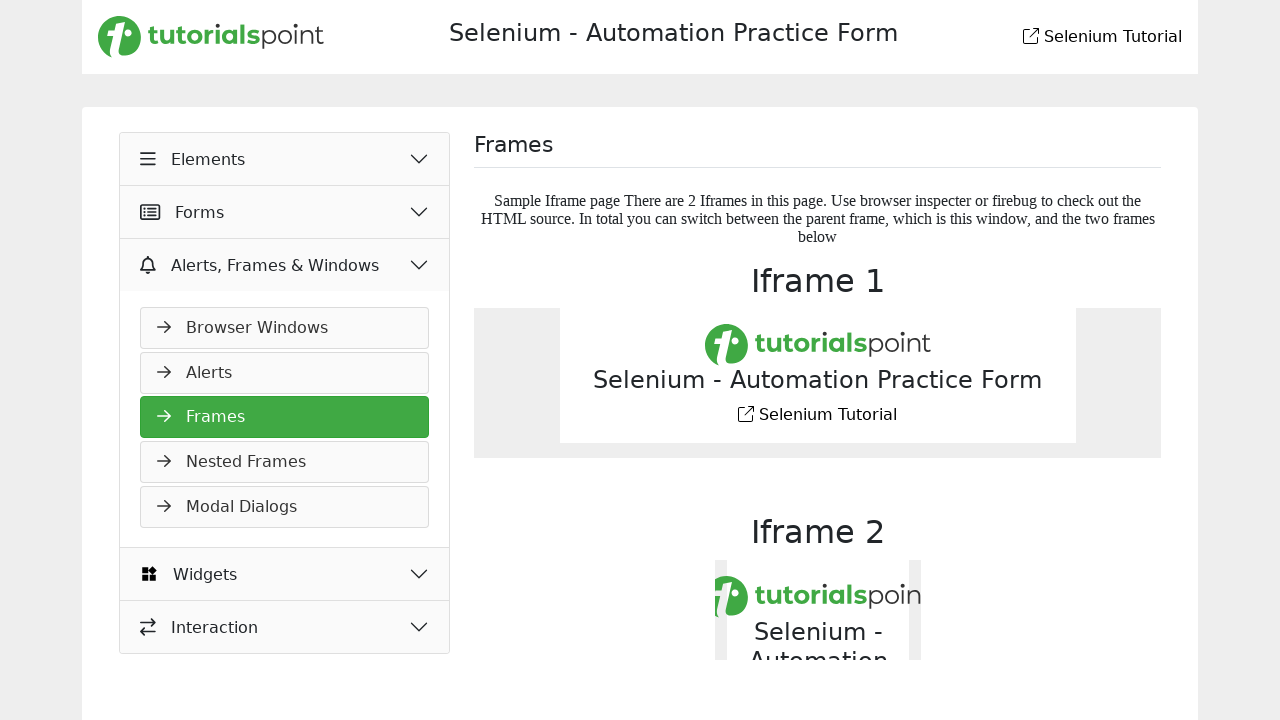

Opened a new tab
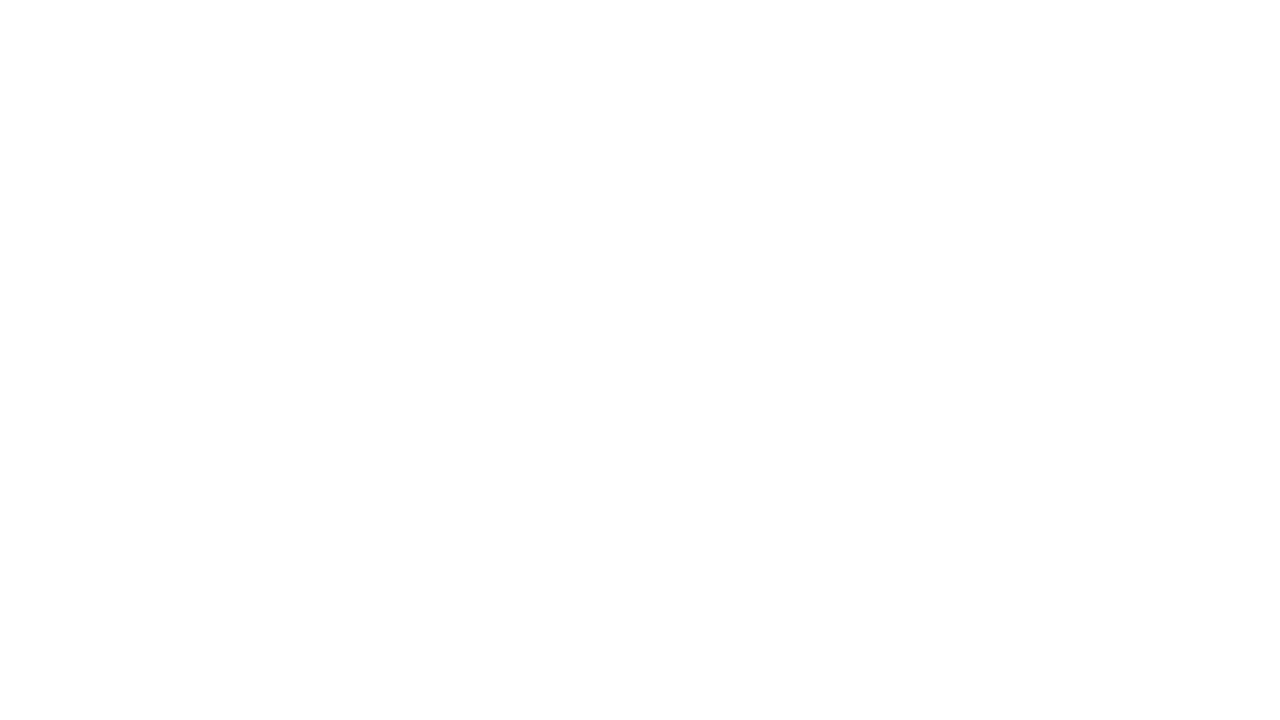

Navigated new tab to new-tab-sample.php
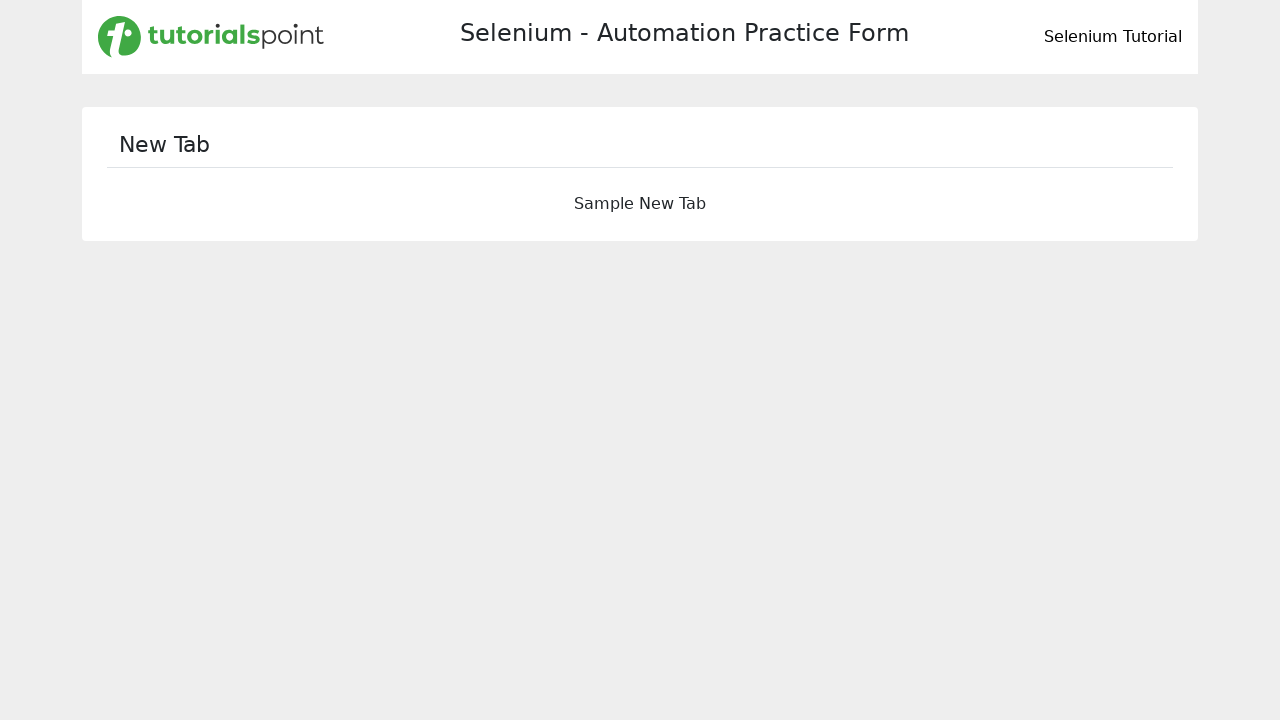

Links loaded in new tab
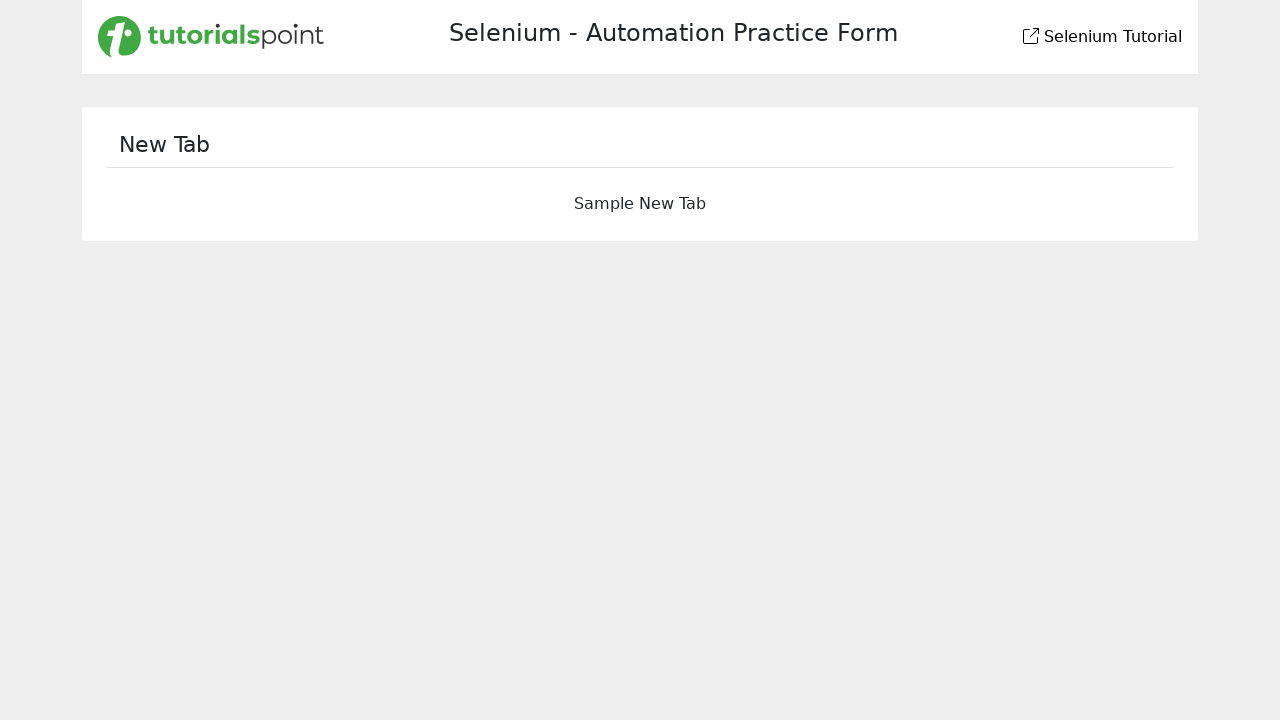

Closed the new tab
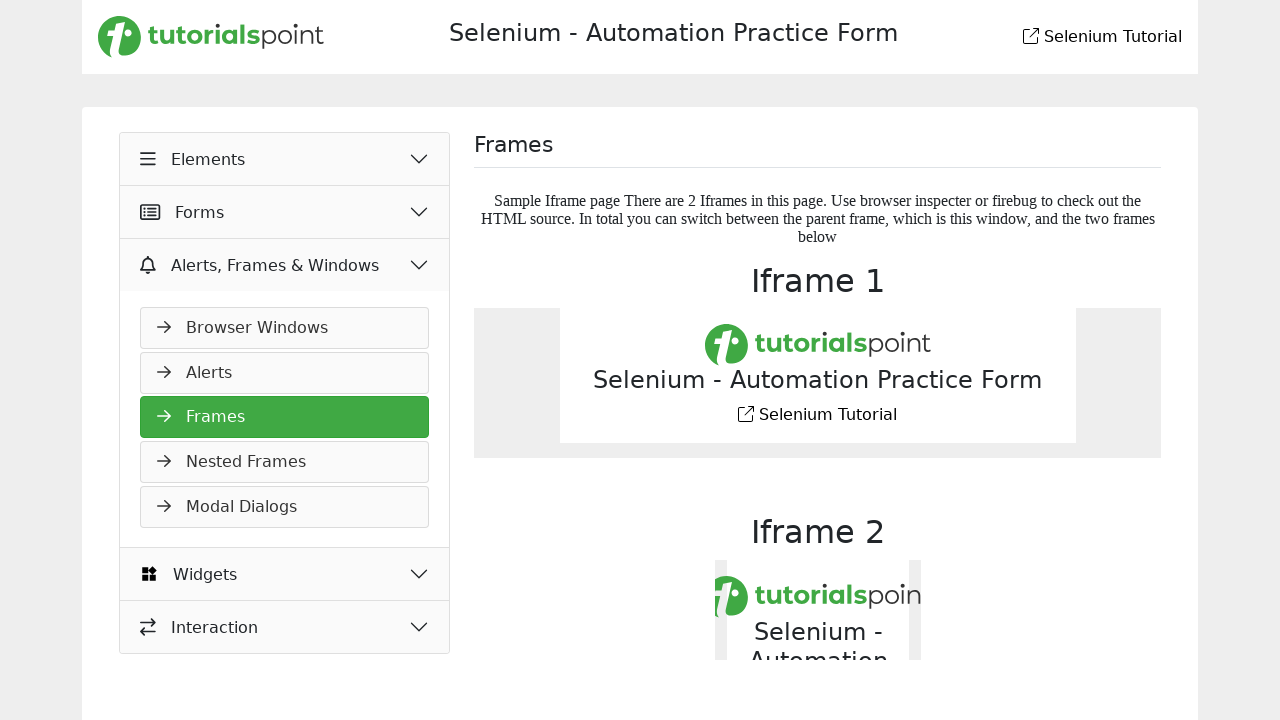

Brought original page to front
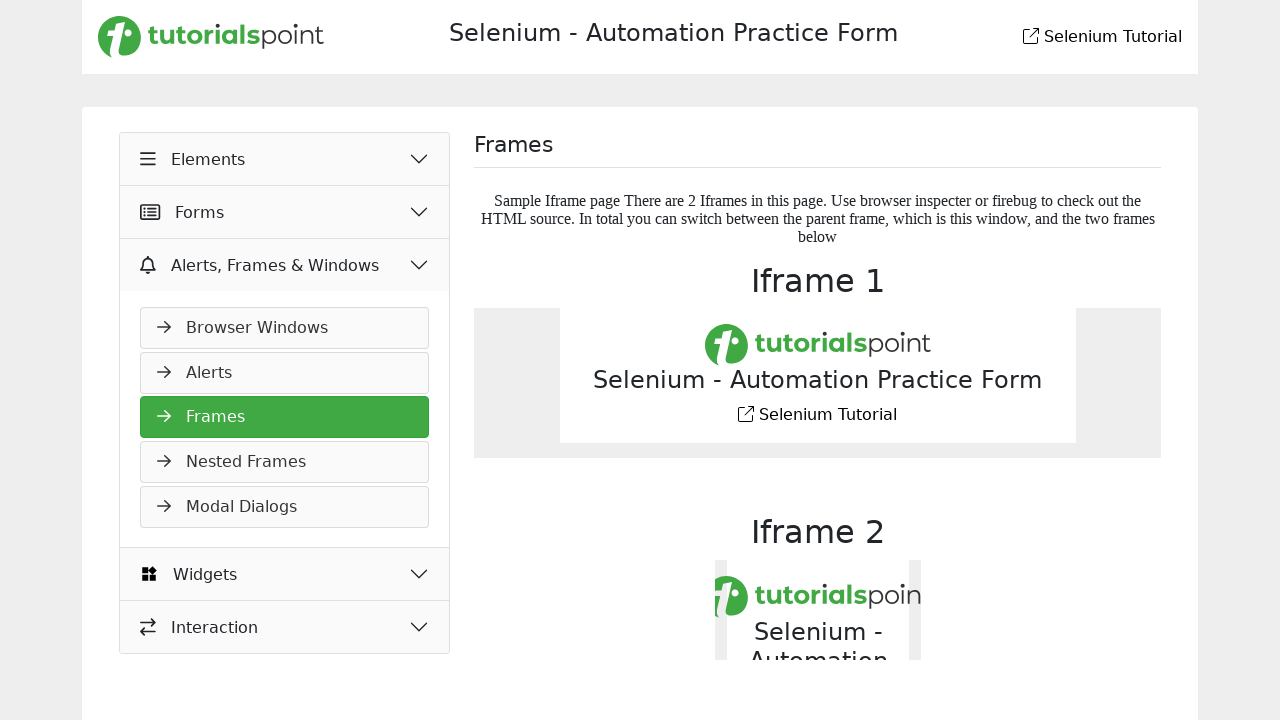

Opened a new window
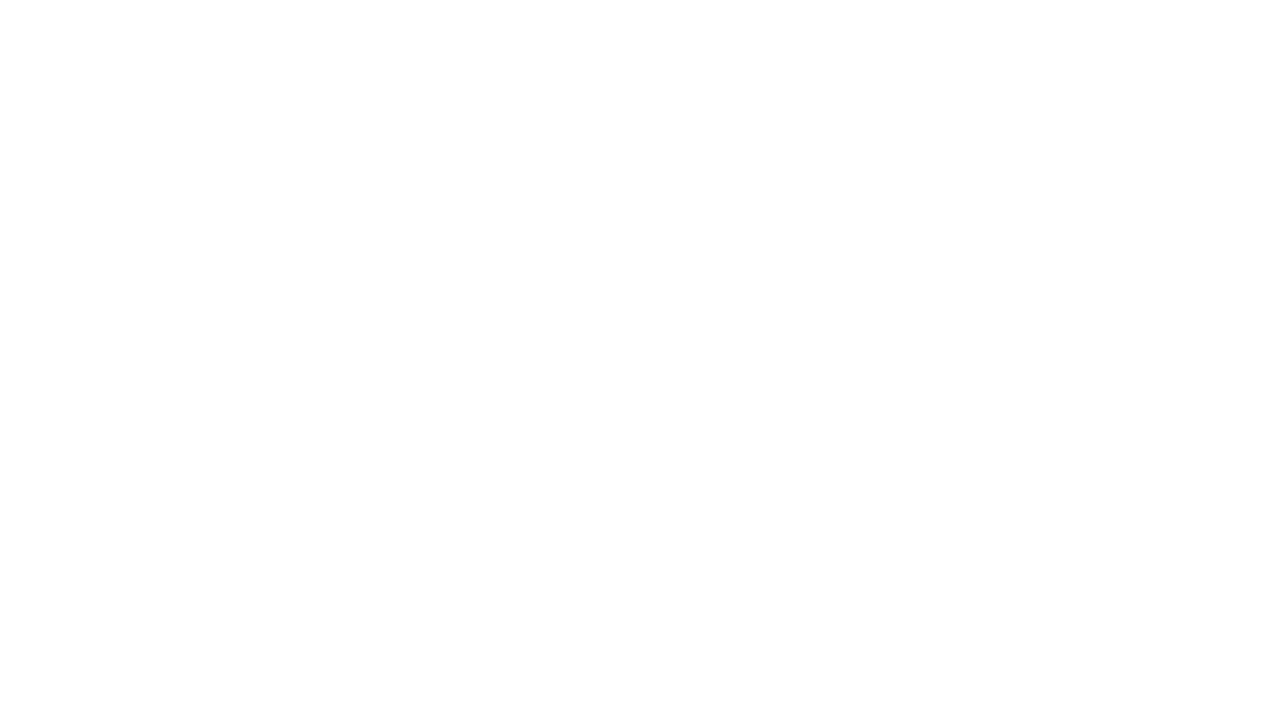

Navigated new window to new-tab-sample.php
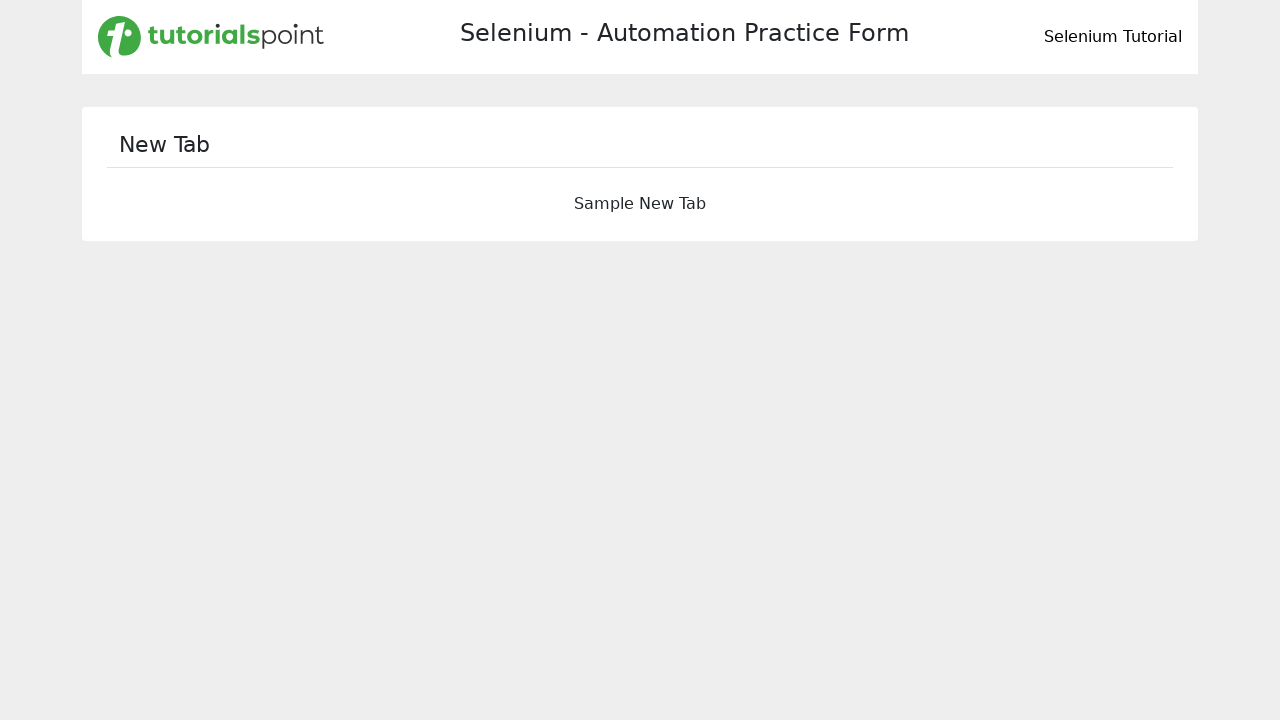

Links loaded in new window
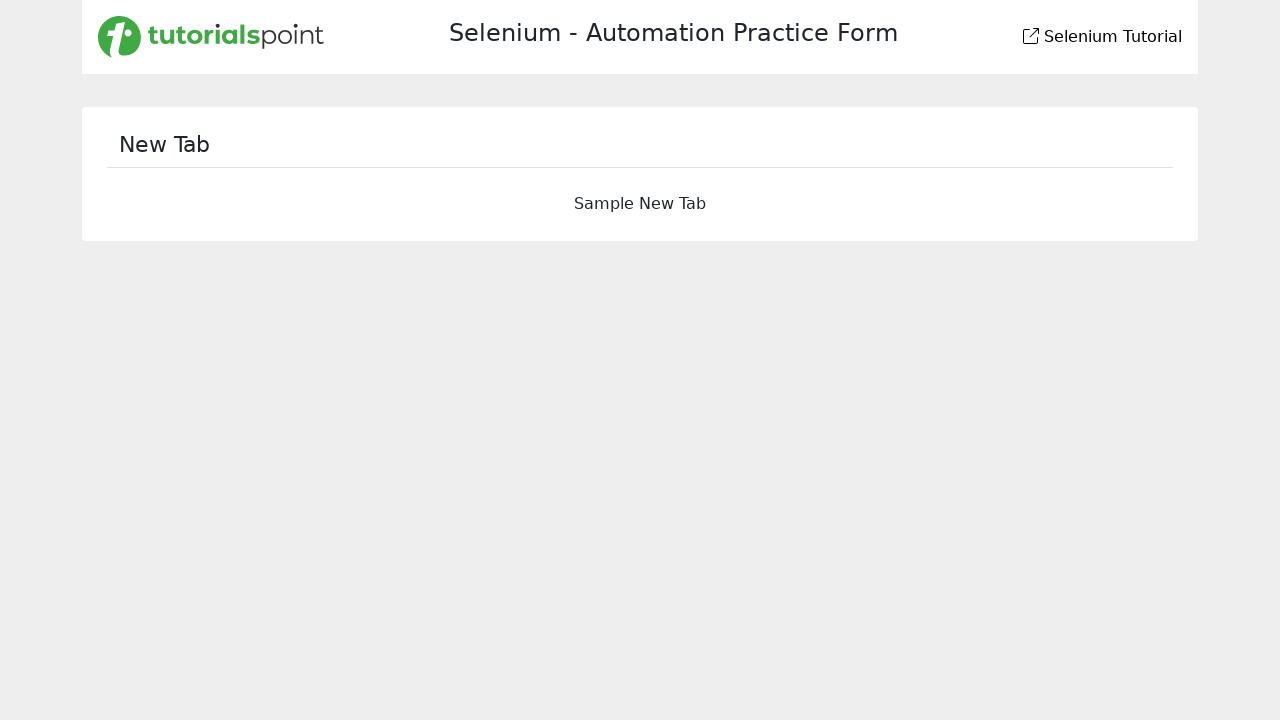

Closed the new window
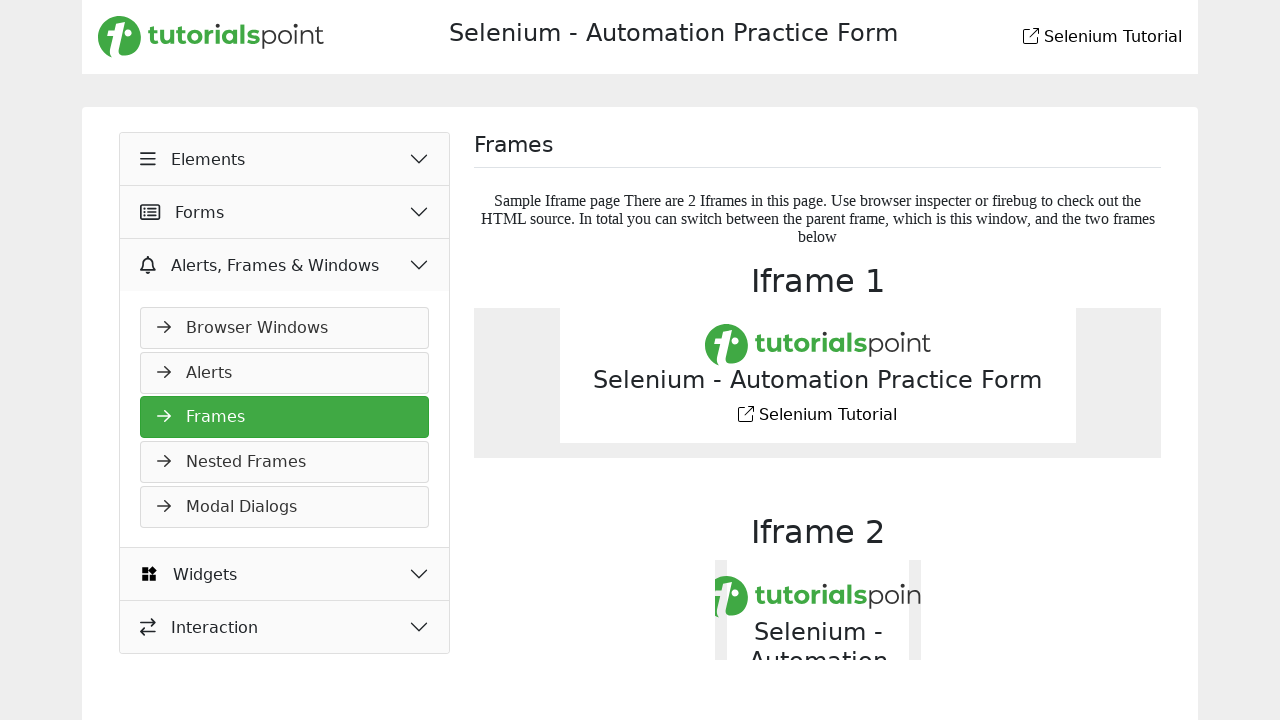

Brought original page to front after closing new window
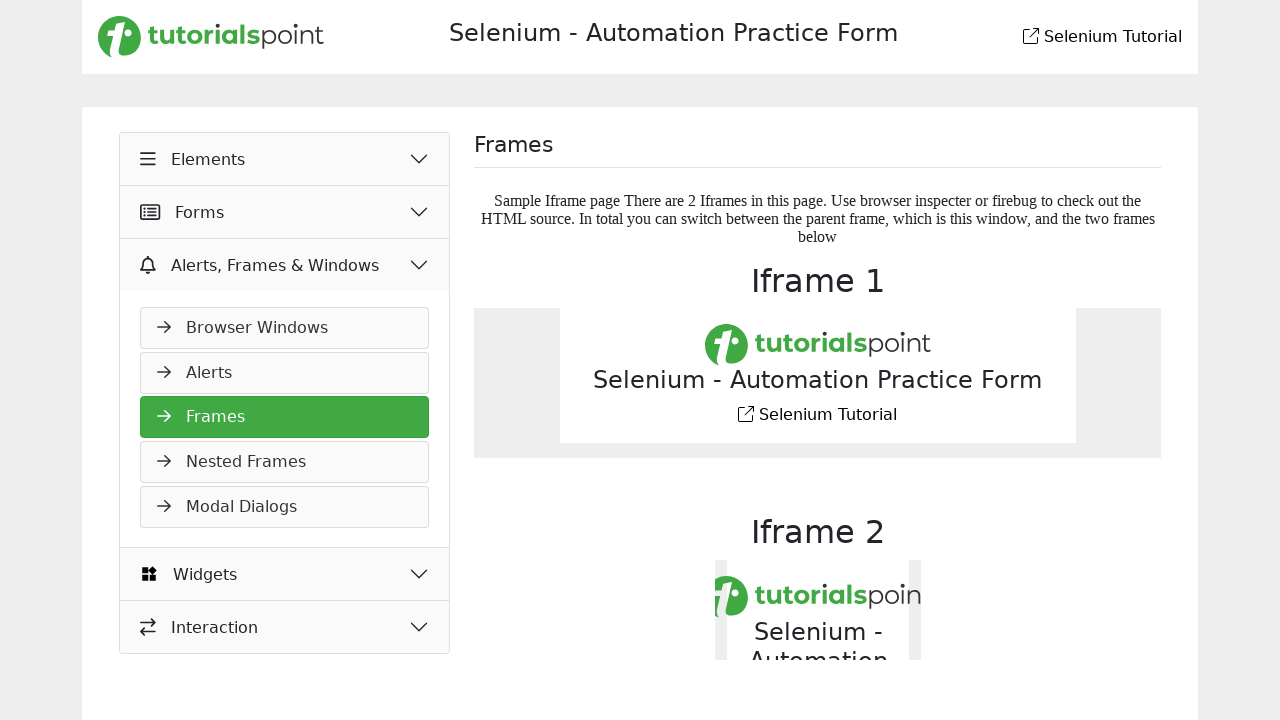

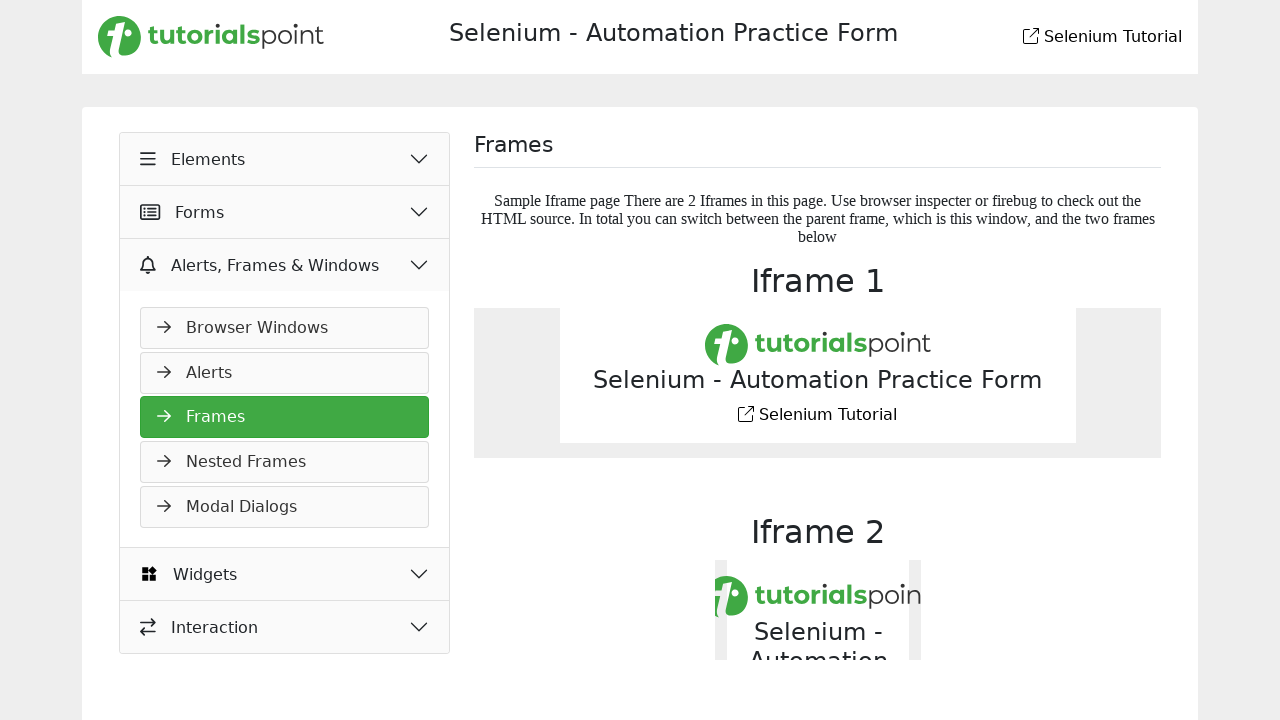